Fills out a text box form with user name, email, and address fields, then submits and verifies the output displays the entered values

Starting URL: https://demoqa.com/text-box

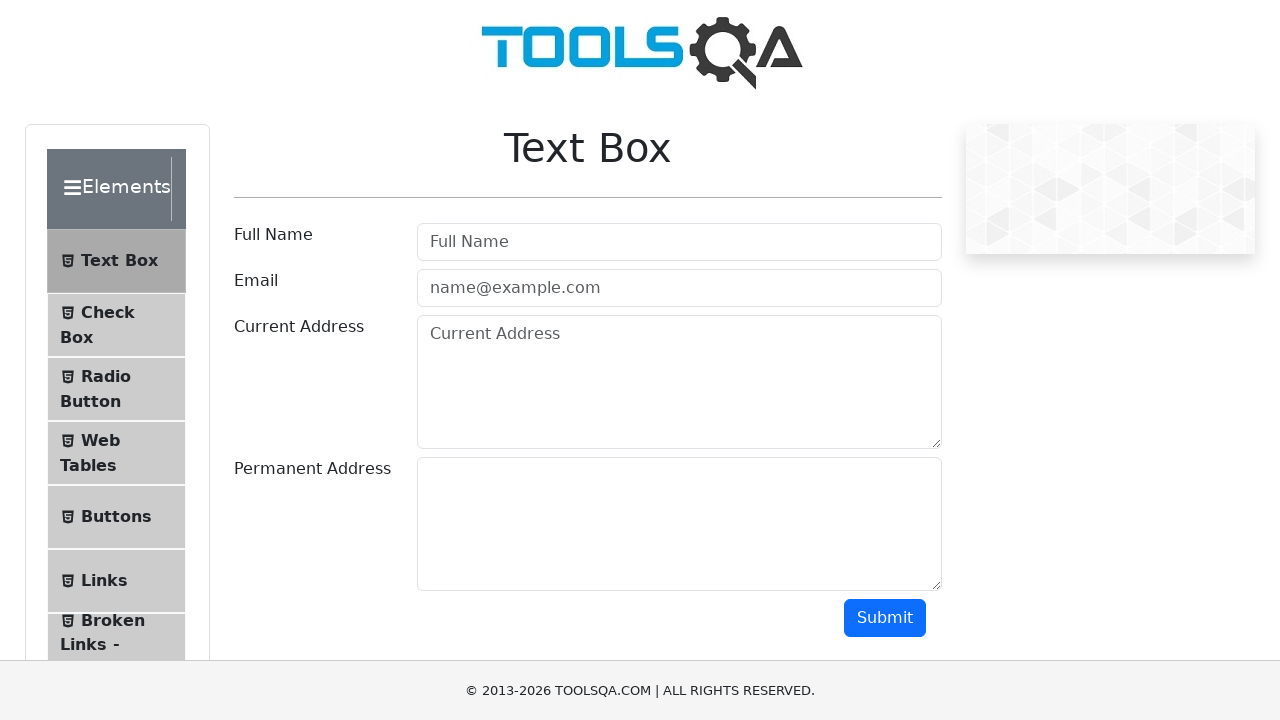

Filled user name field with 'Test User' on #userName
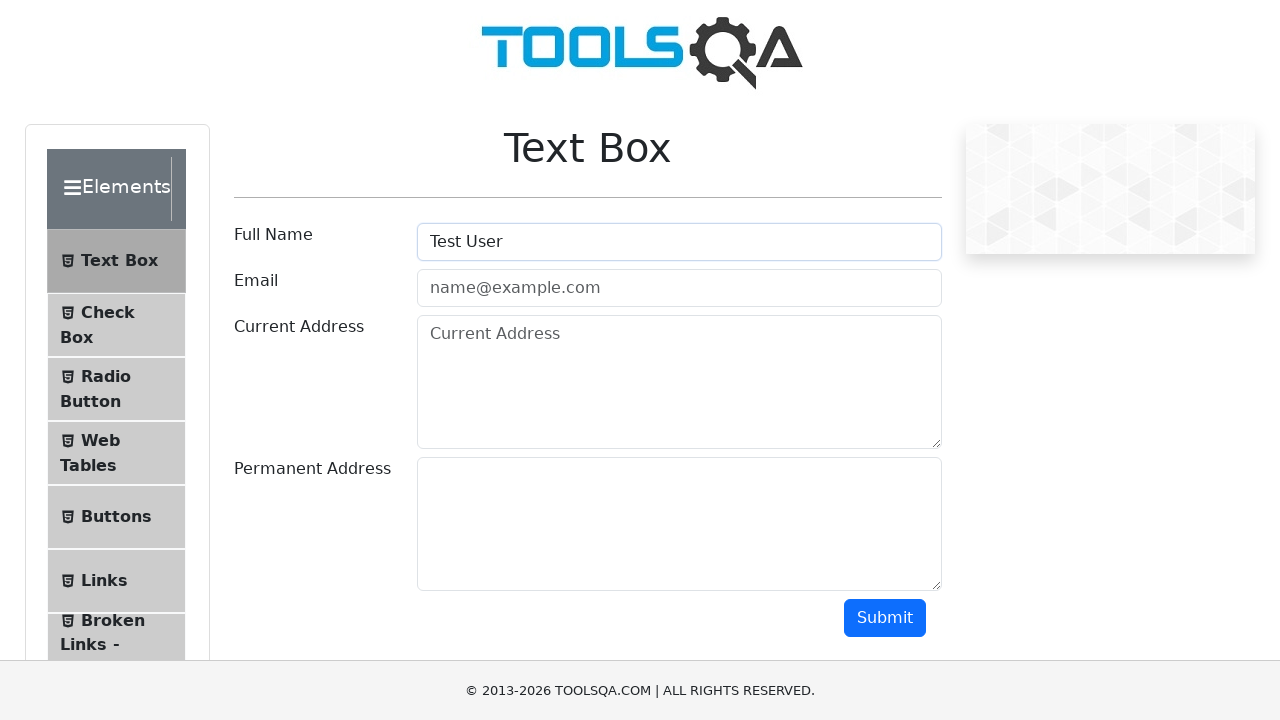

Filled email field with 'provashish@gmail.com' on [type=email]
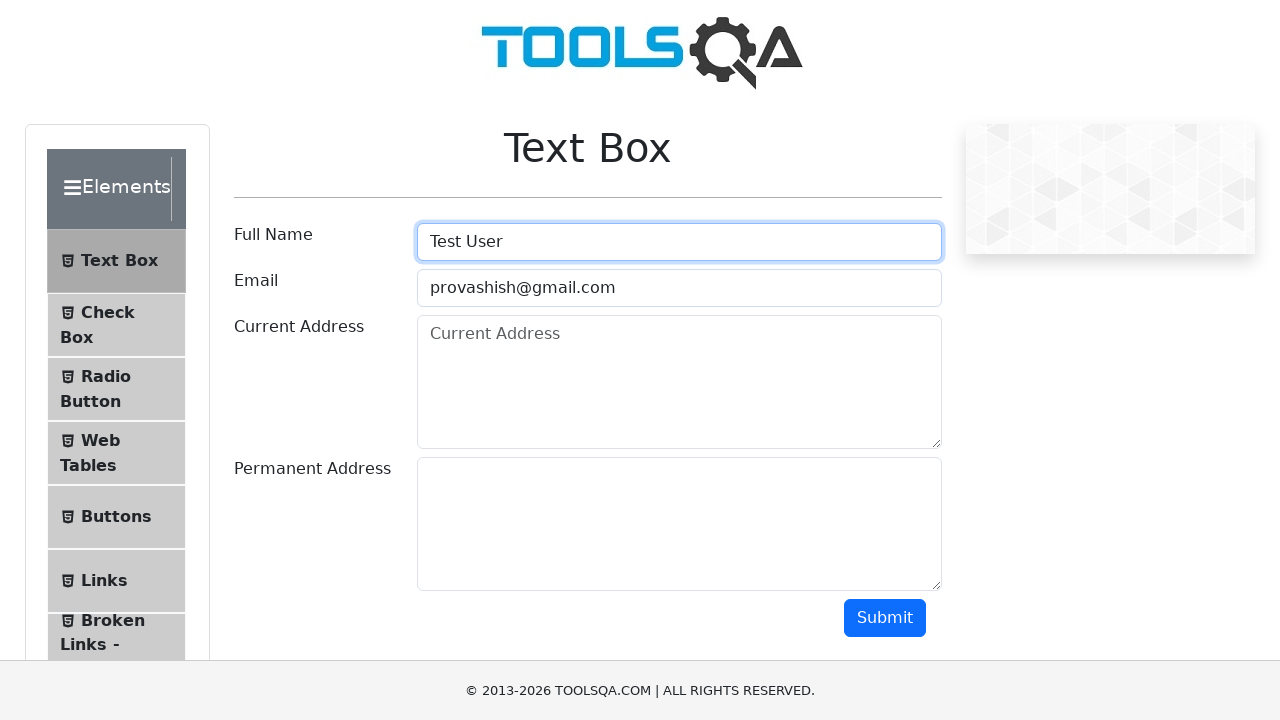

Retrieved all form control elements
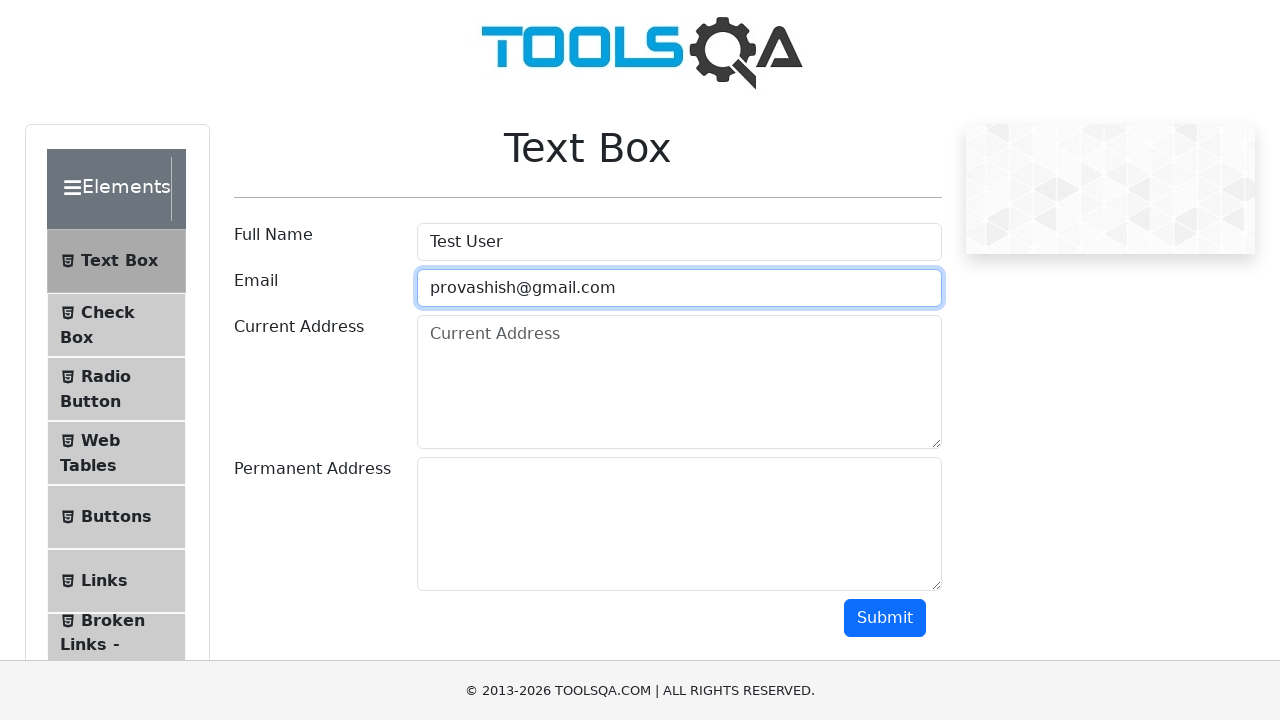

Filled current address field with 'Dhaka' on .form-control >> nth=2
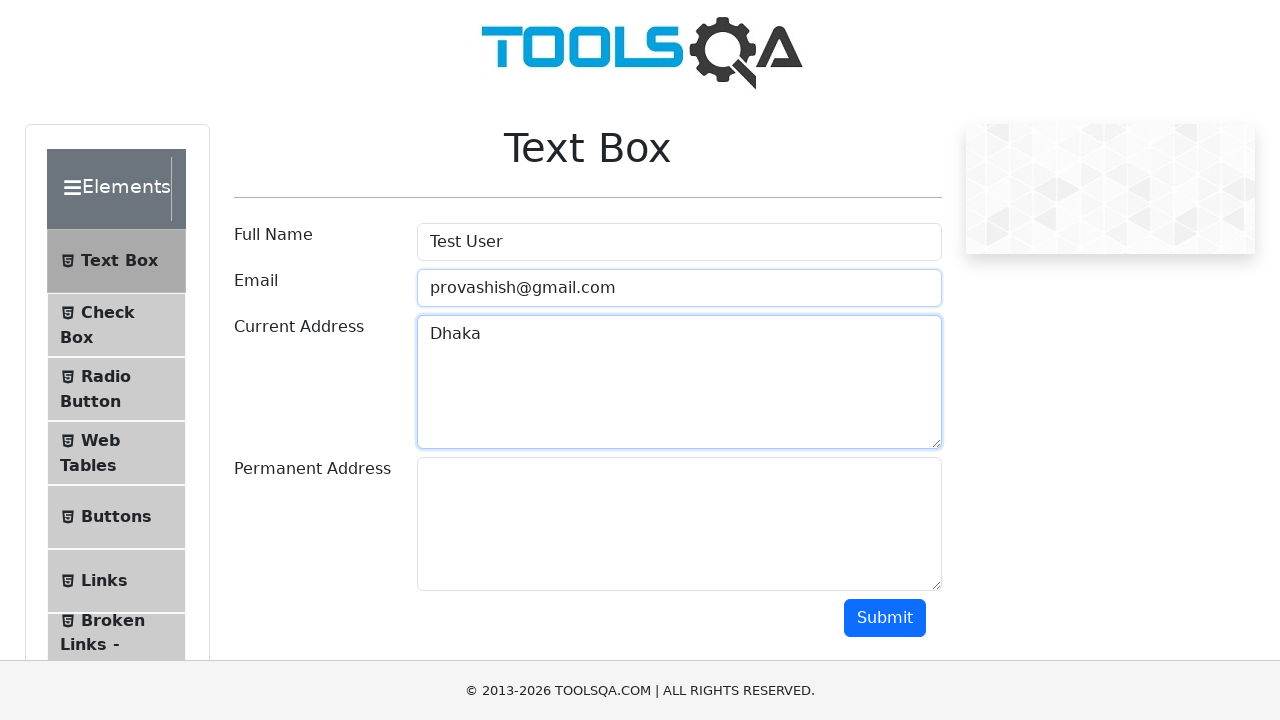

Filled permanent address field with 'Dhaka' on .form-control >> nth=3
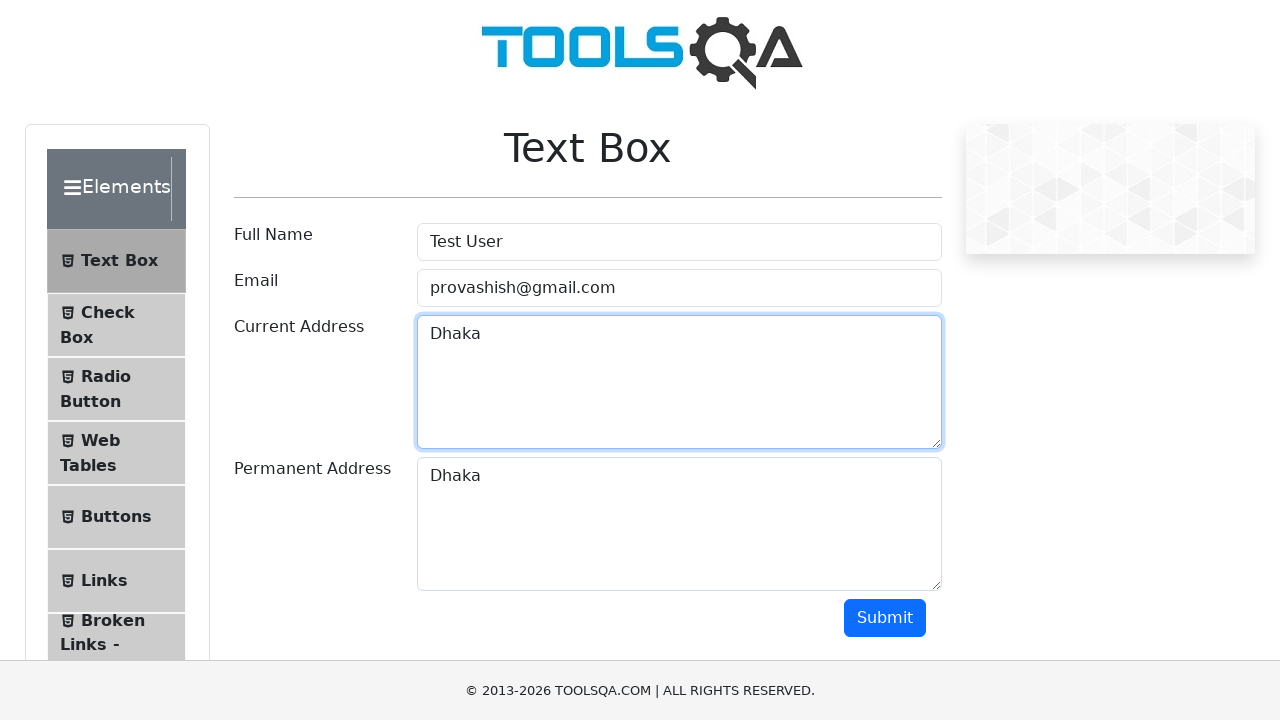

Scrolled down 500 pixels to reveal submit button
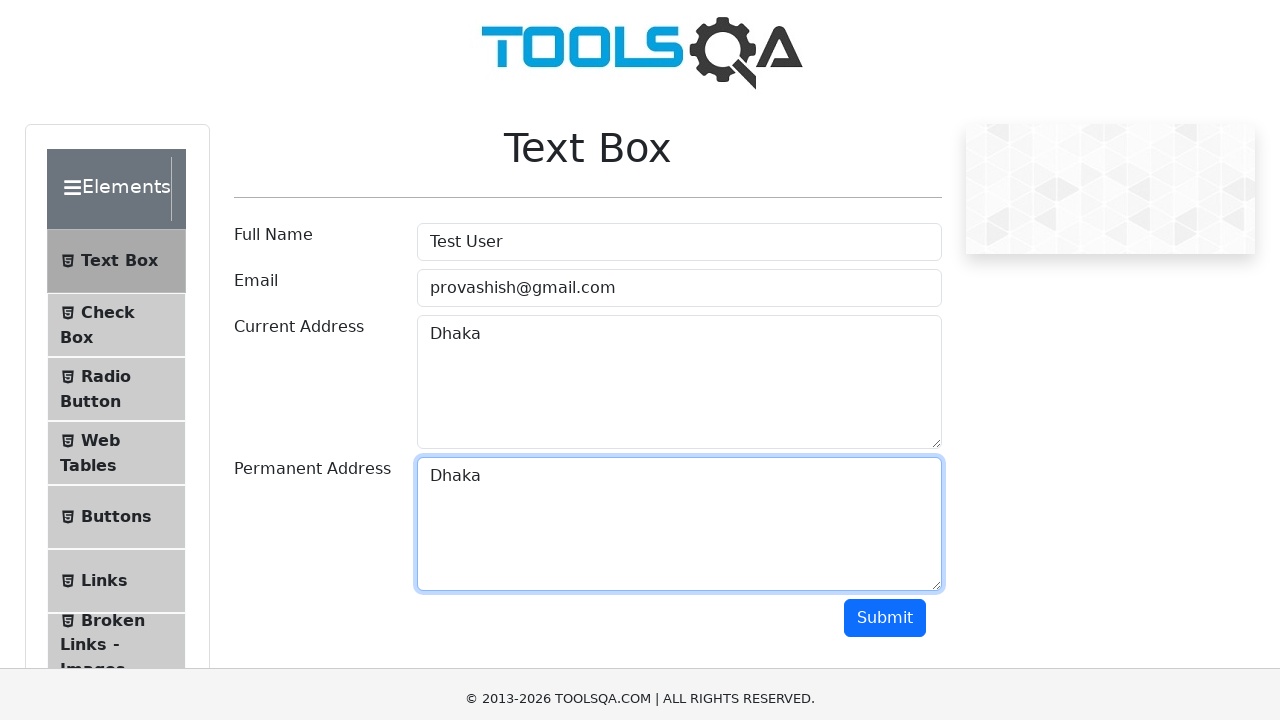

Clicked submit button to submit the form at (885, 118) on button >> nth=1
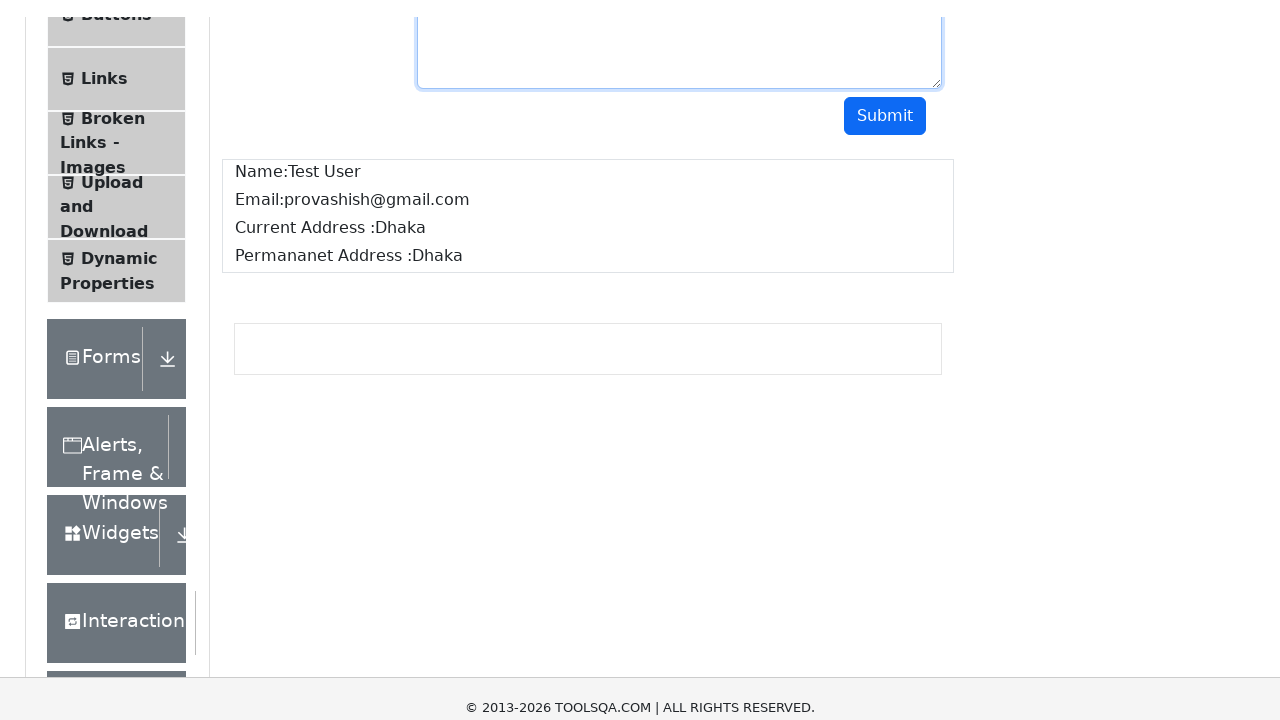

Output section loaded and became visible
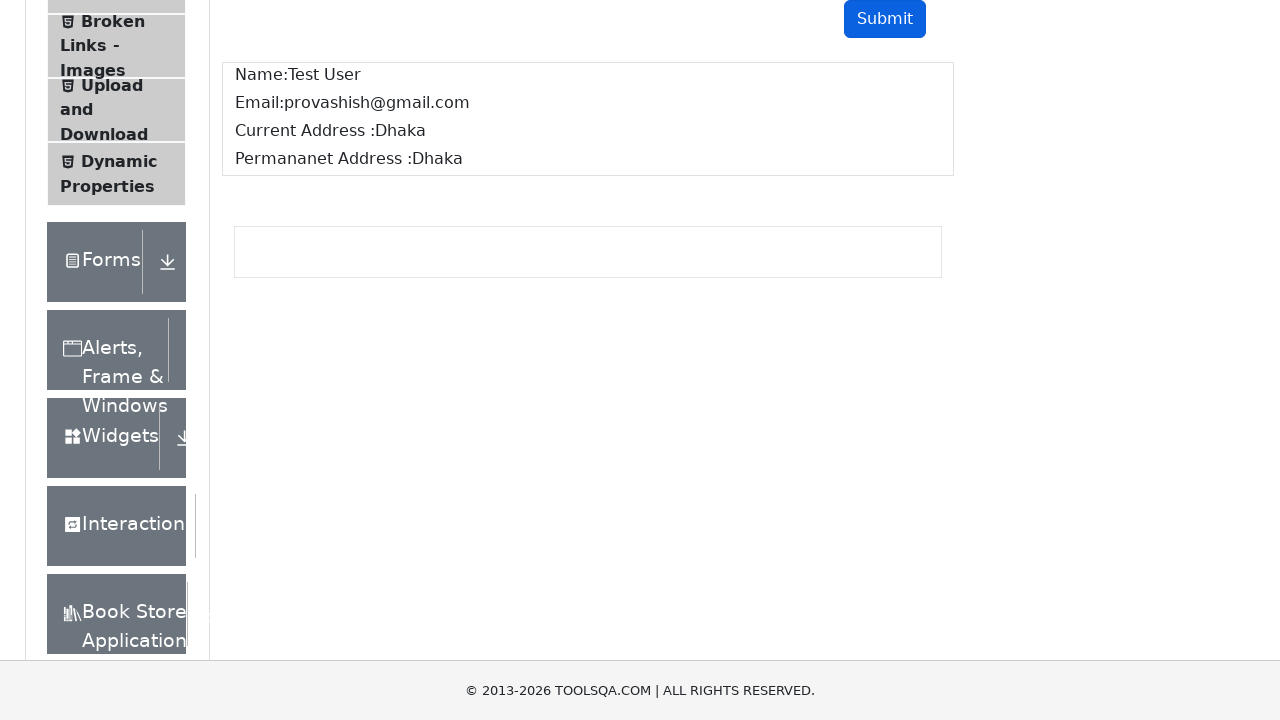

Retrieved output text content
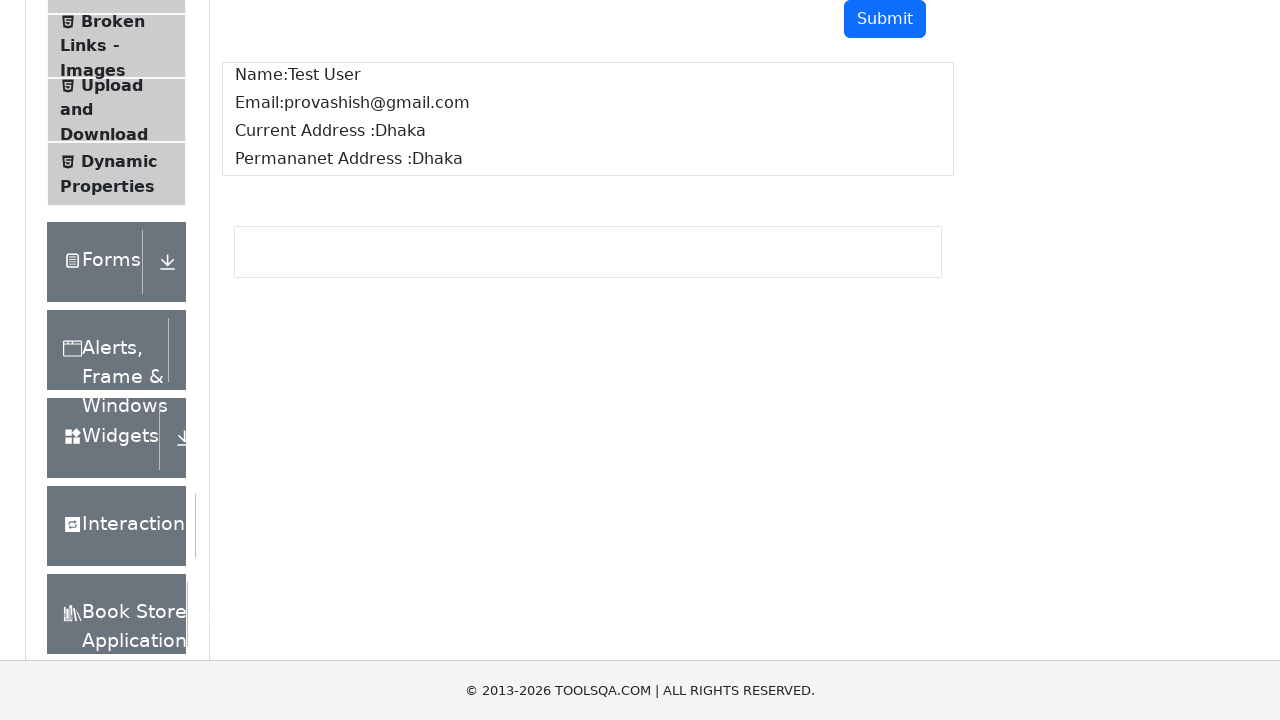

Verified output contains 'Test User'
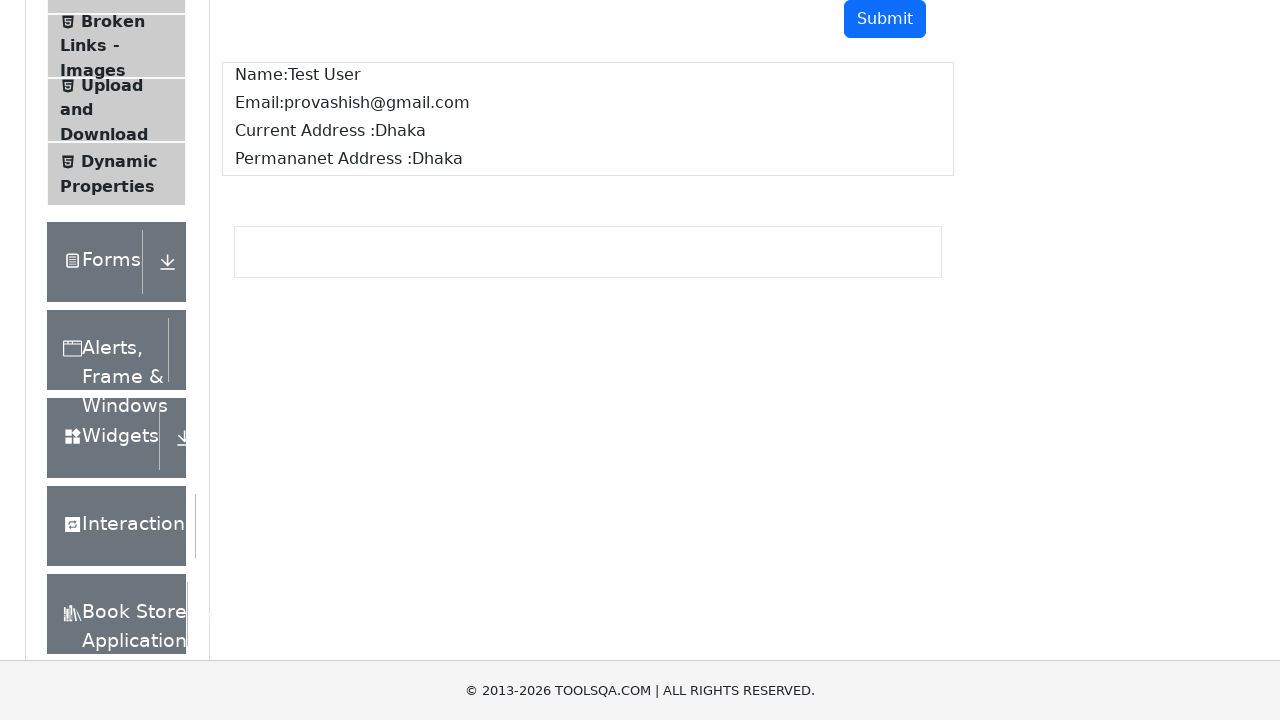

Verified output contains 'provashish@gmail.com'
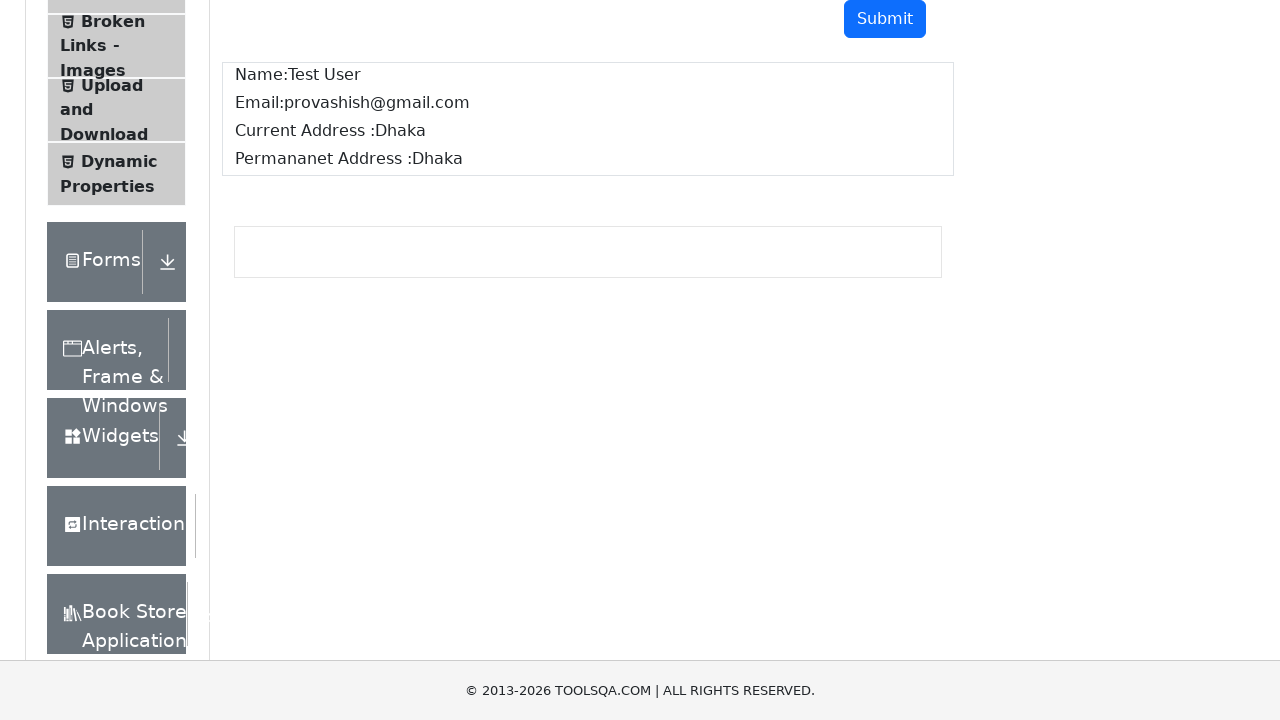

Verified output contains 'Dhaka'
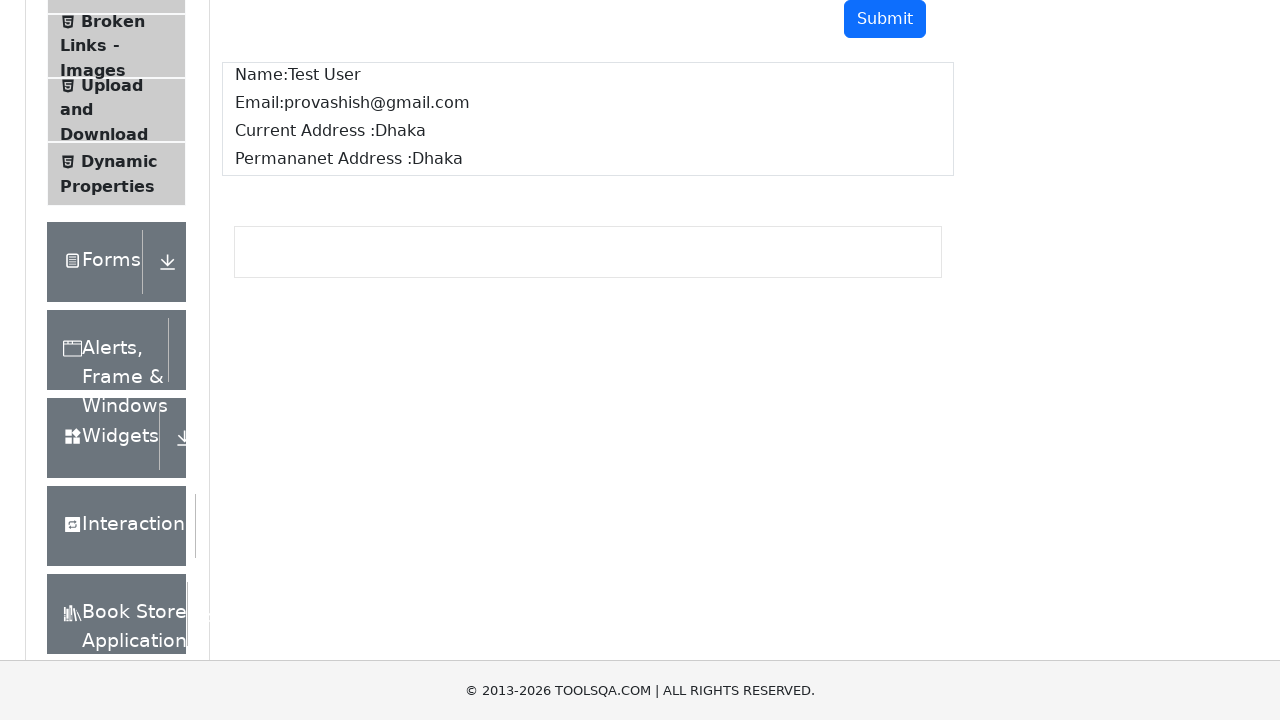

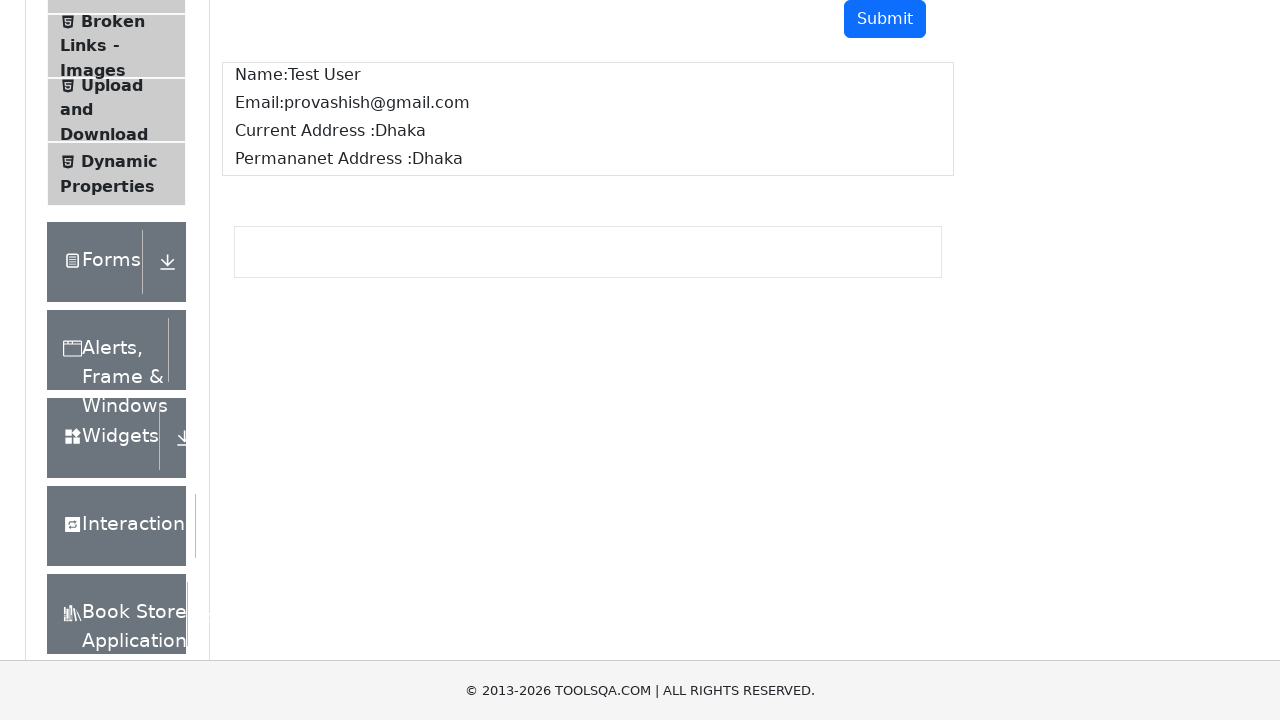